Navigates to Applitools demo page, views the home page, then clicks the log-in button to navigate to the app window page.

Starting URL: https://demo.applitools.com

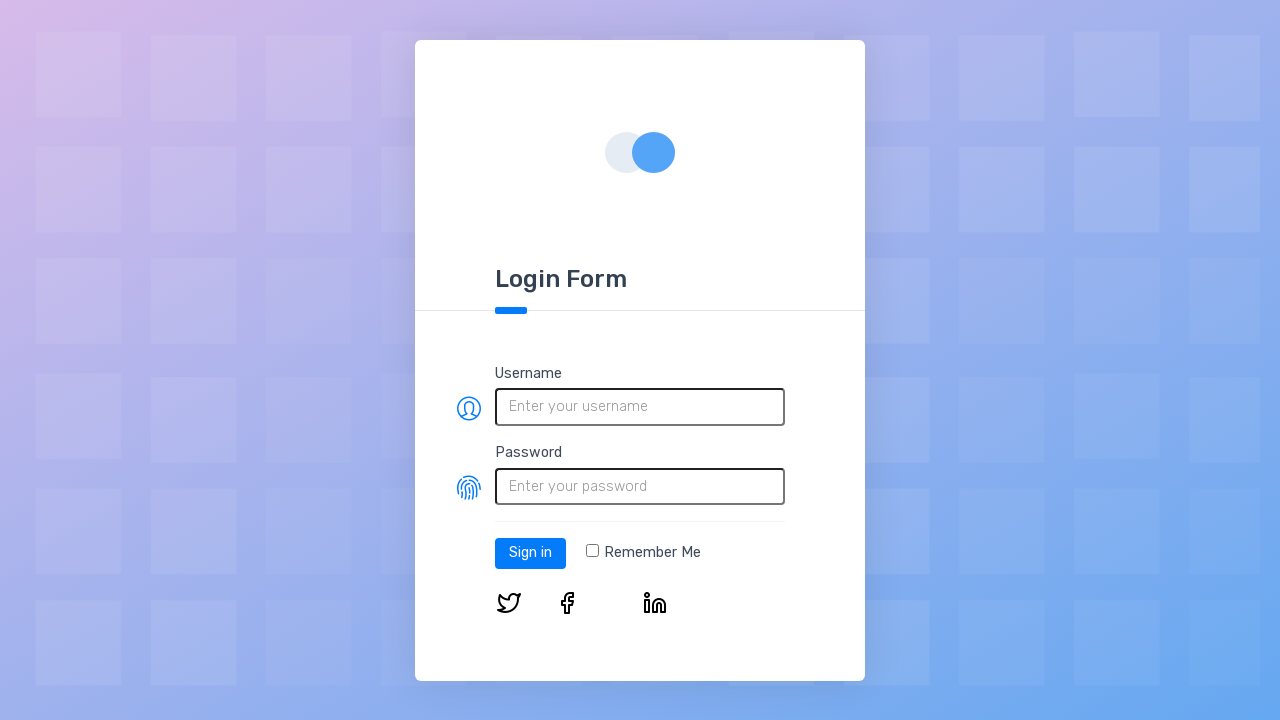

Navigated to Applitools demo home page
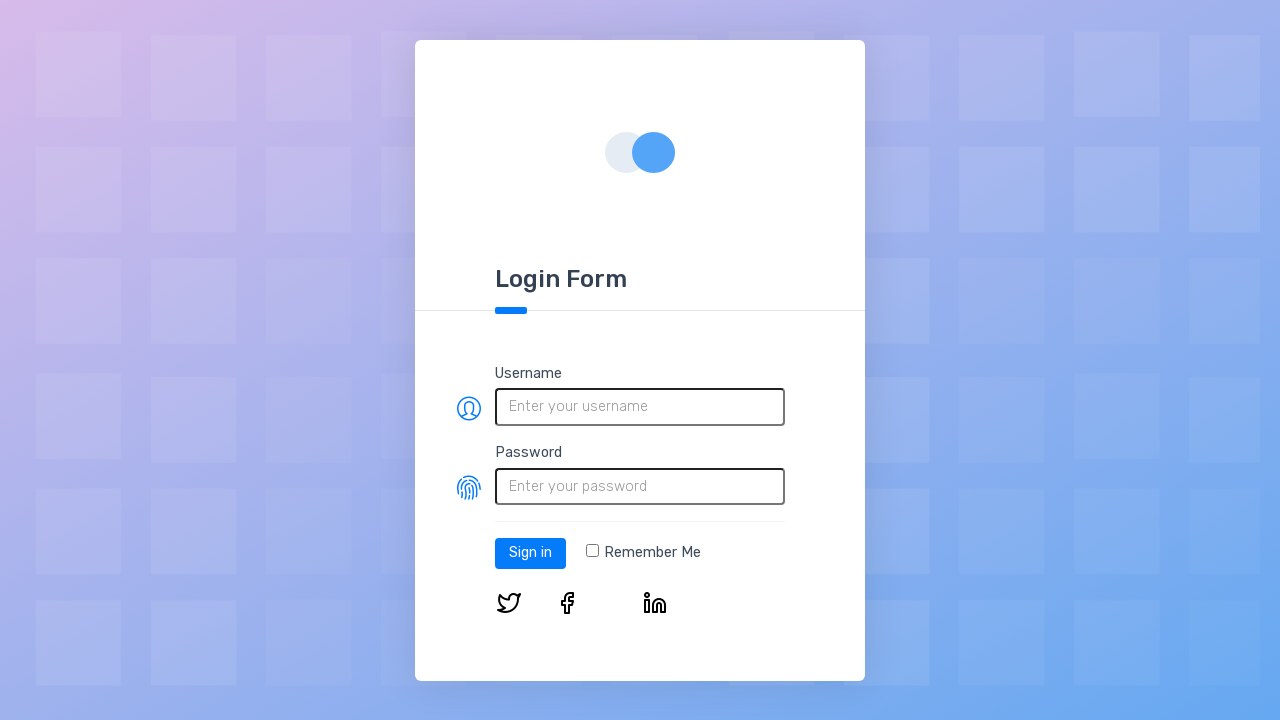

Home page loaded and DOM content ready
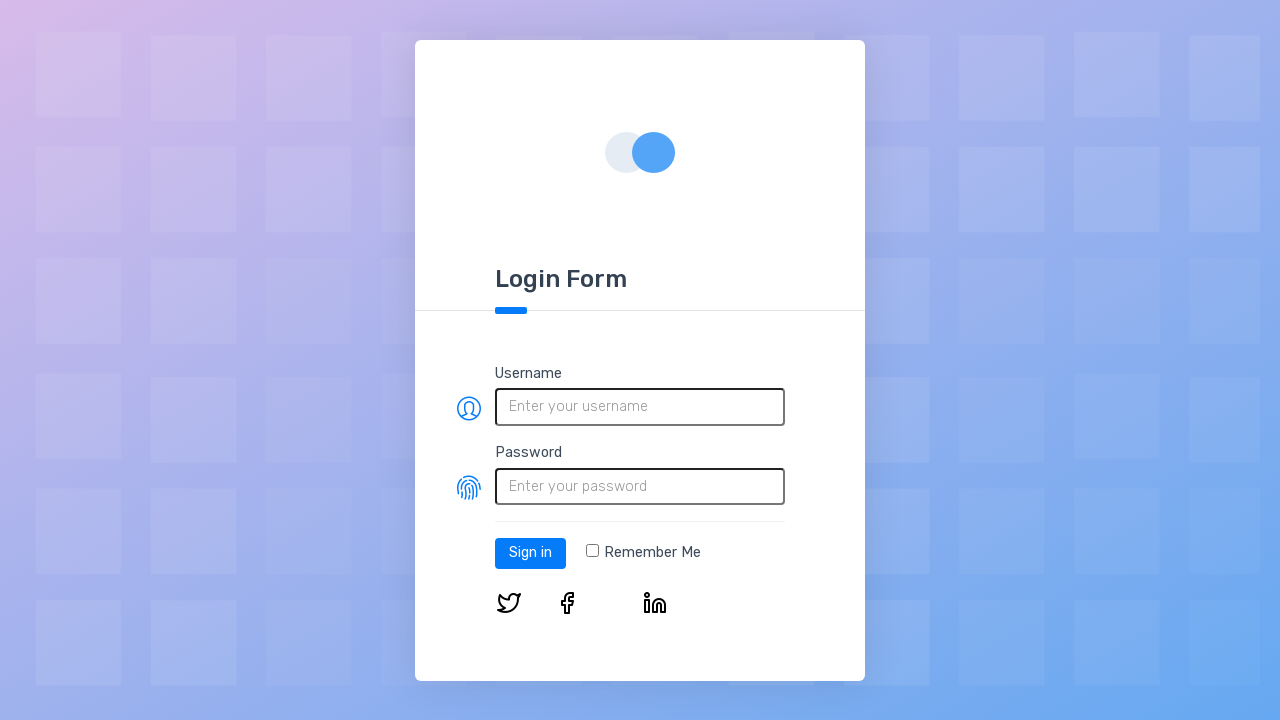

Clicked log-in button to navigate to app page at (530, 553) on #log-in
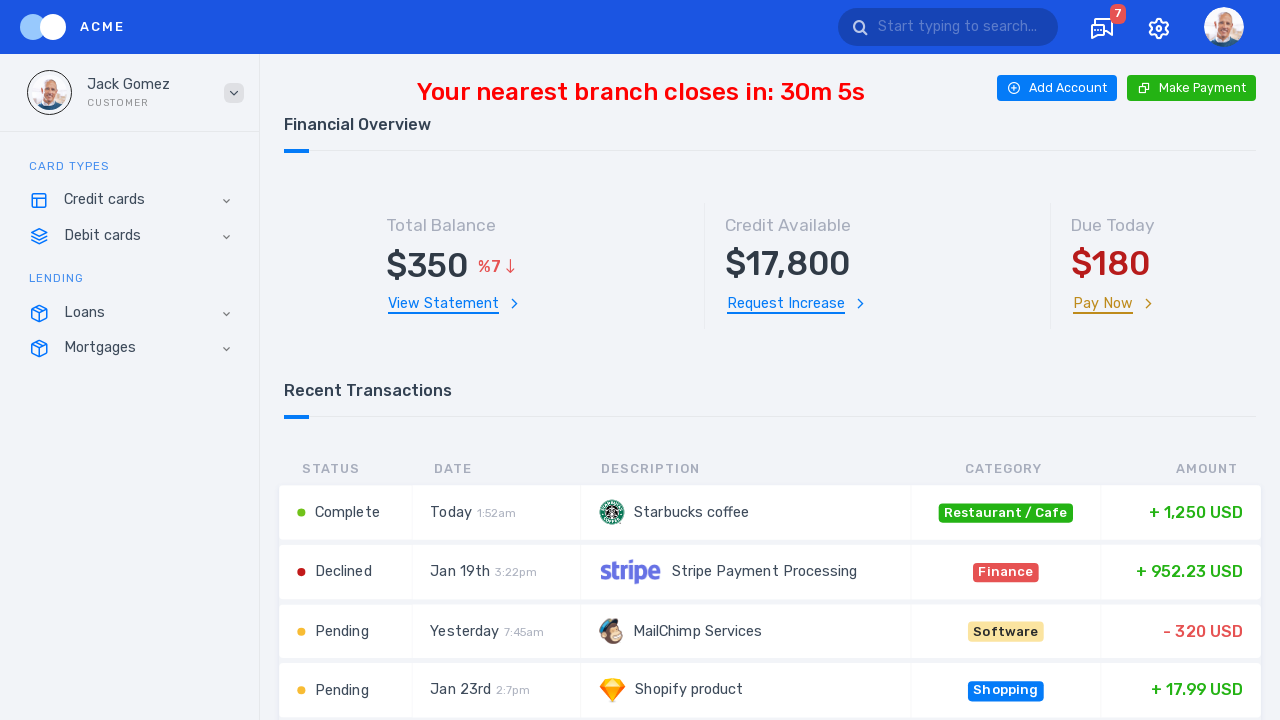

App window loaded and DOM content ready
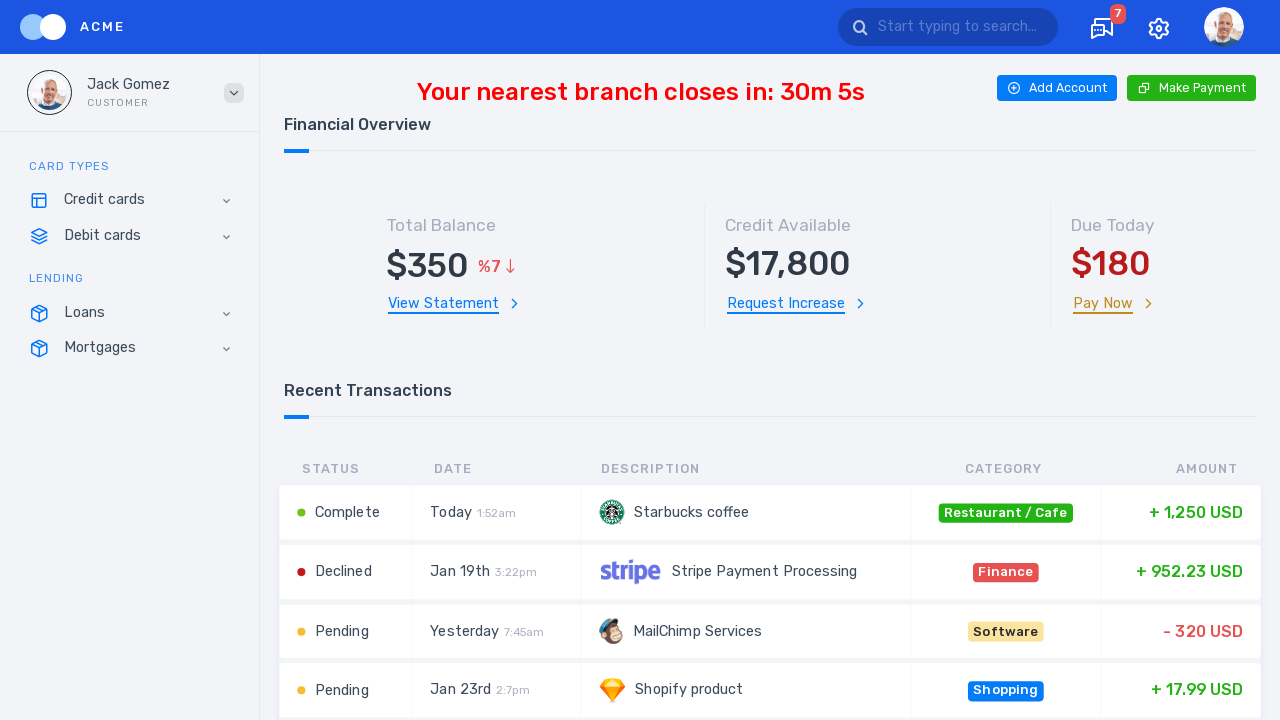

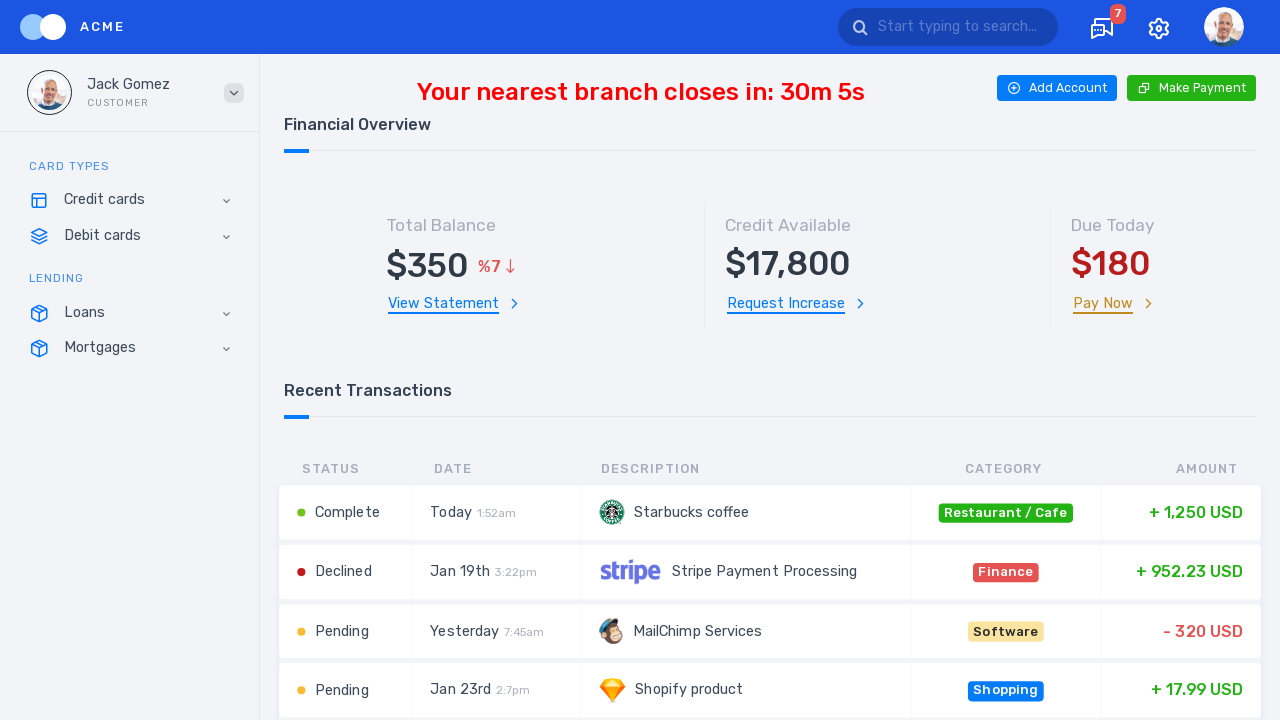